Navigates to dev.to main page, clicks on the first blog post displayed, and verifies successful navigation to the blog page

Starting URL: https://dev.to

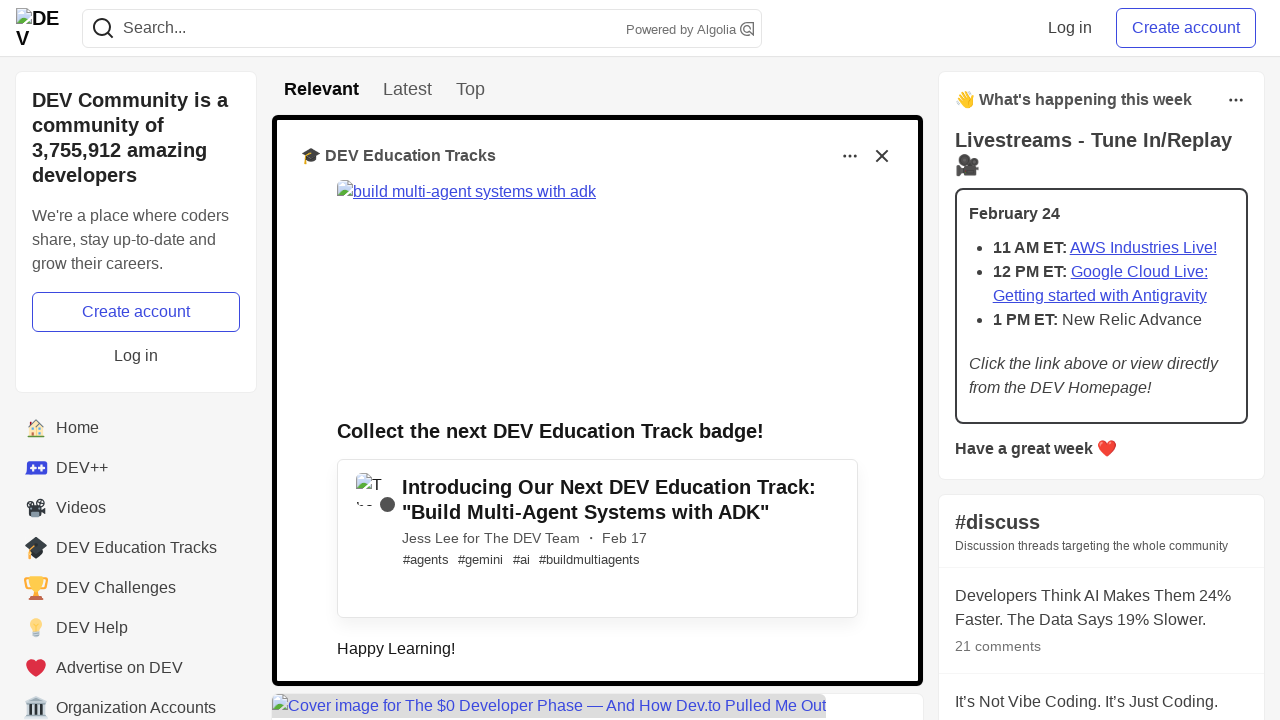

Located the first blog post element
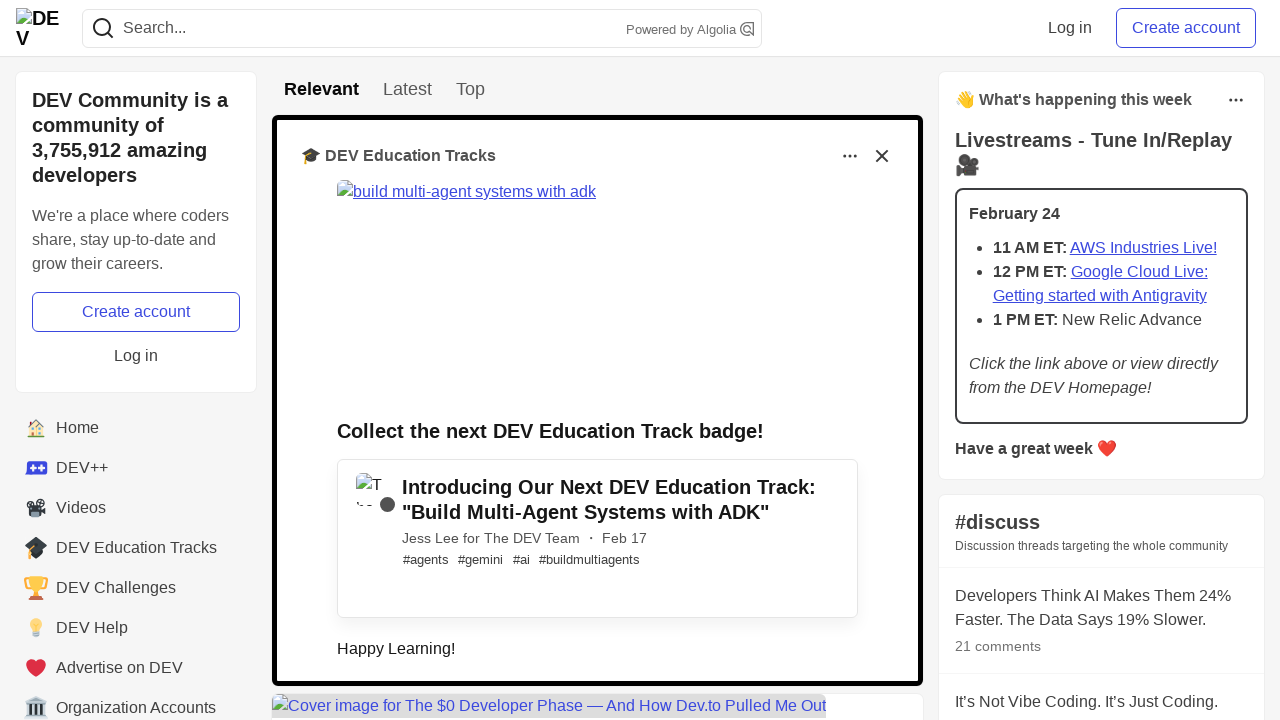

Retrieved first blog post title: 
          The $0 Developer Phase — And How Dev.to Pulled Me Out
        
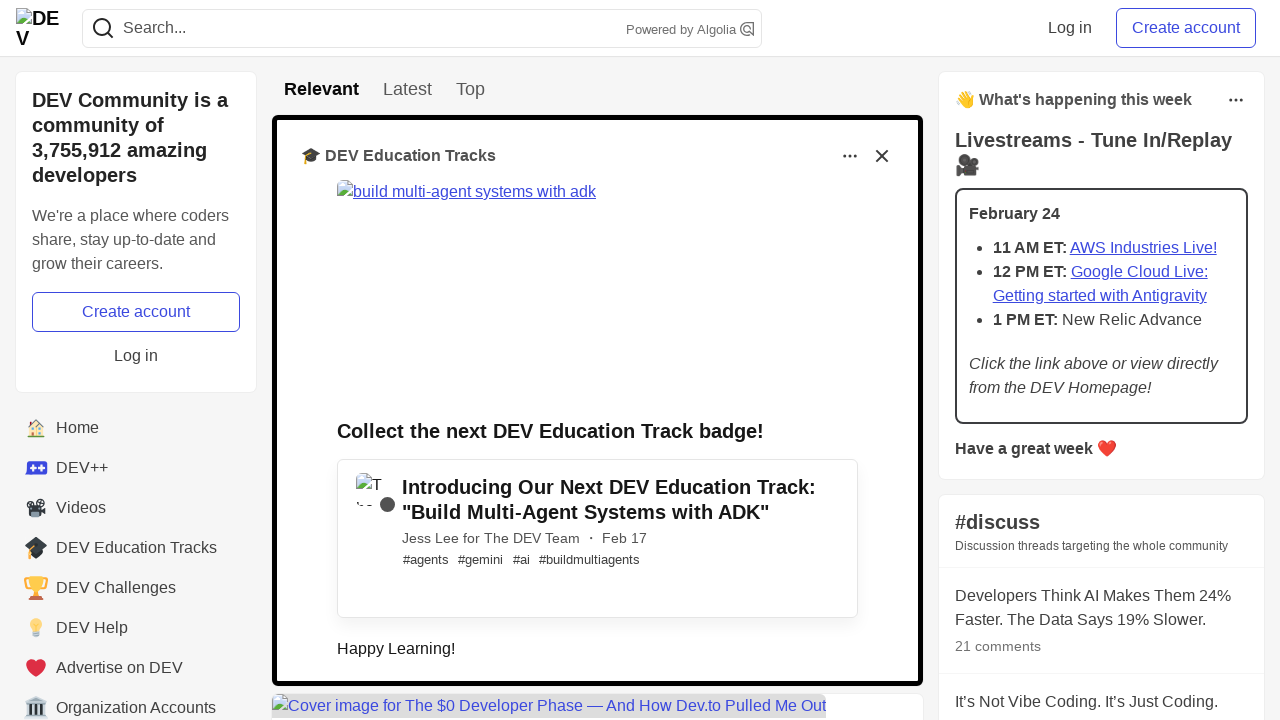

Clicked on the first blog post at (617, 389) on h2.crayons-story__title > a >> nth=0
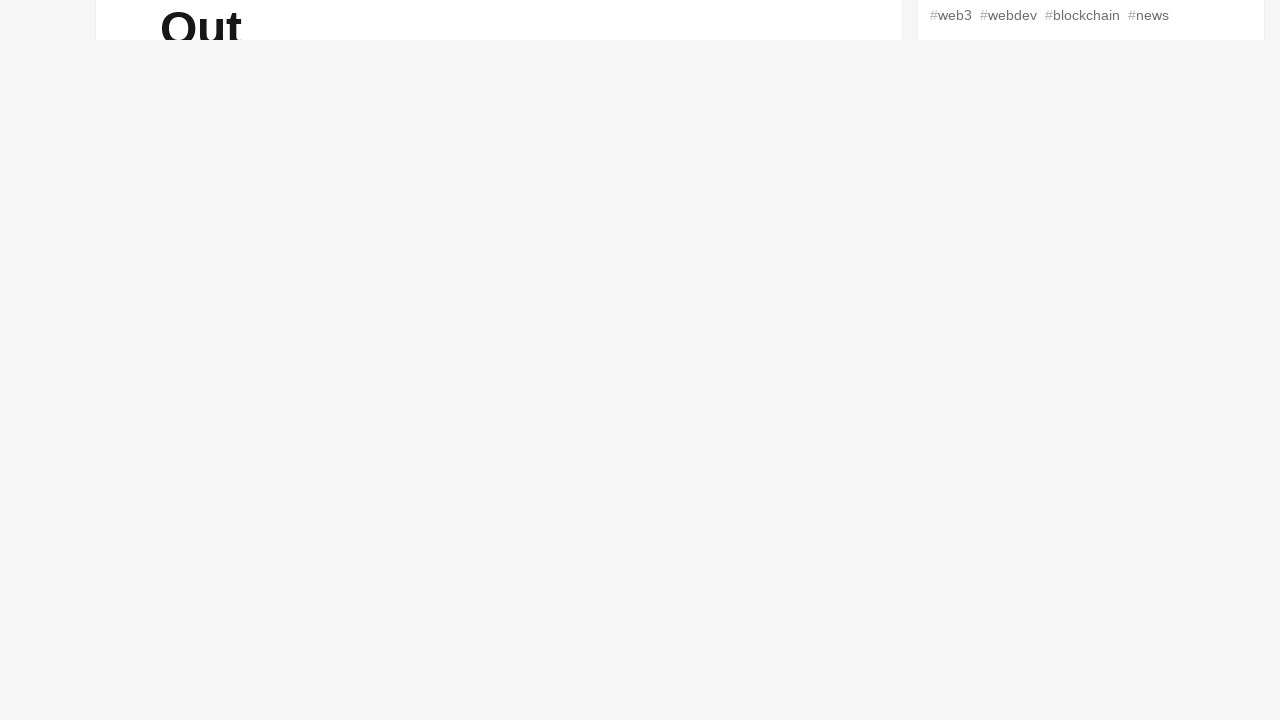

Waited for page to reach networkidle state
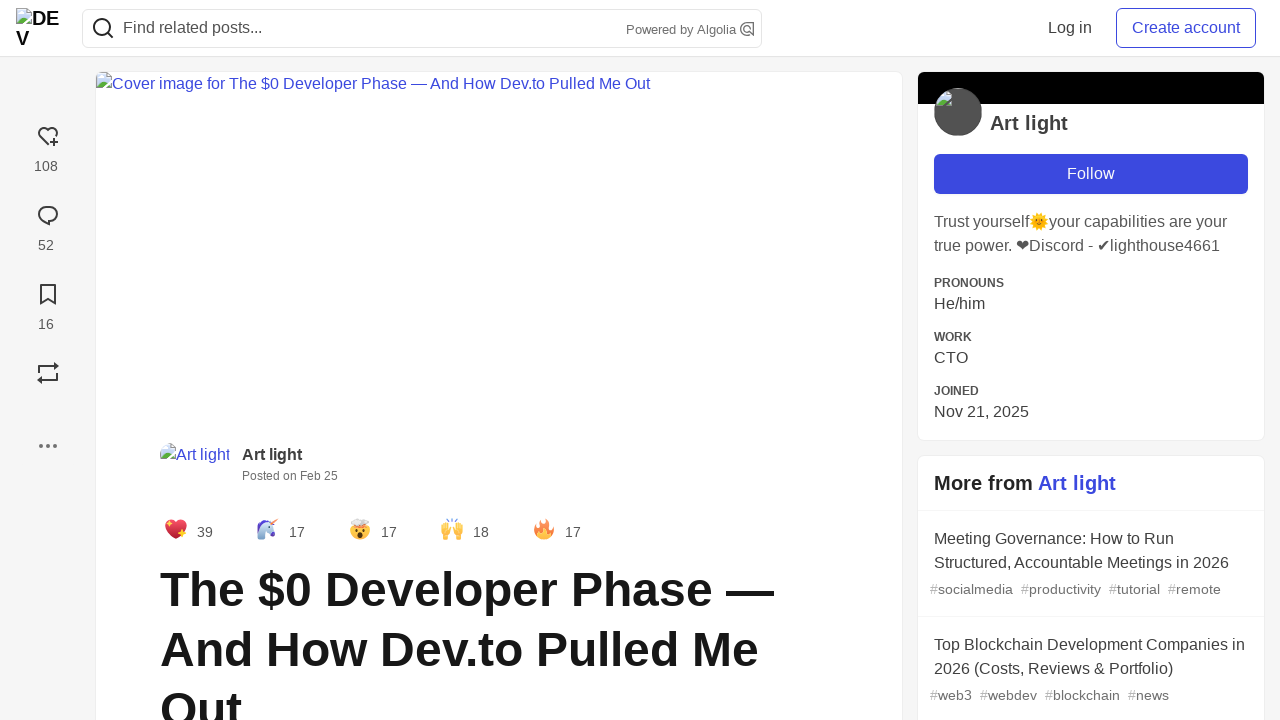

Blog page loaded with h1 title visible
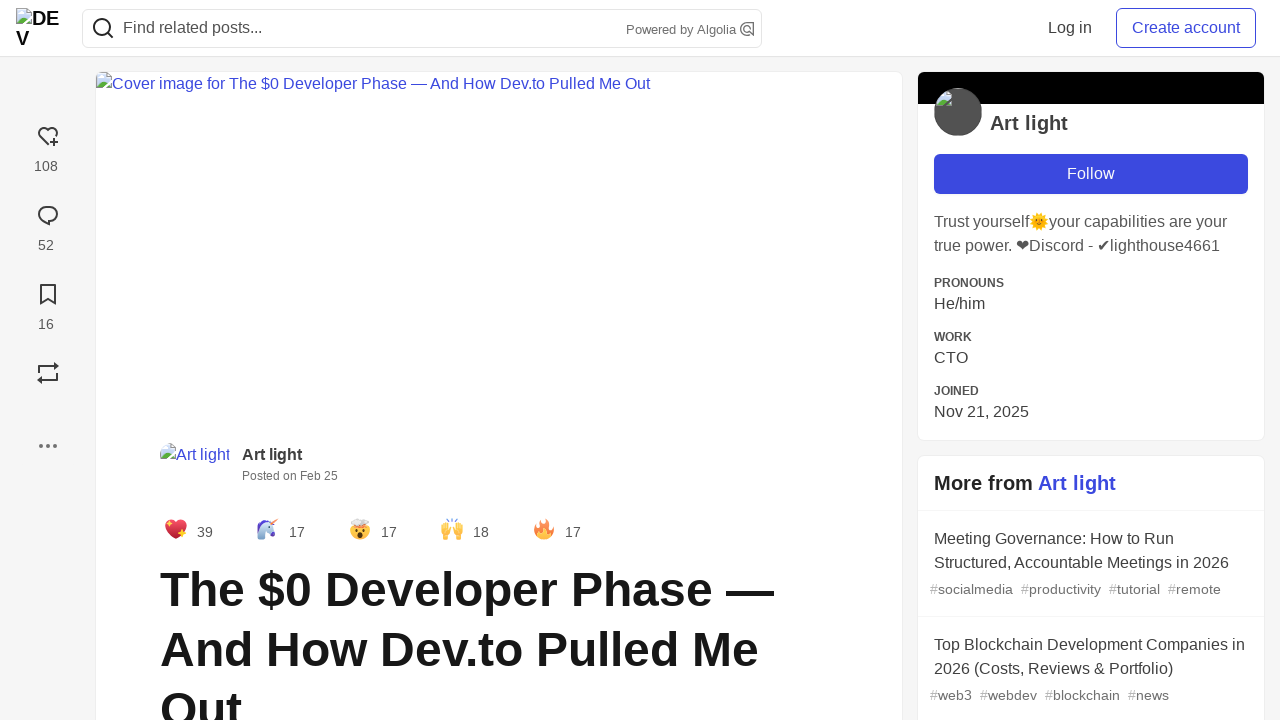

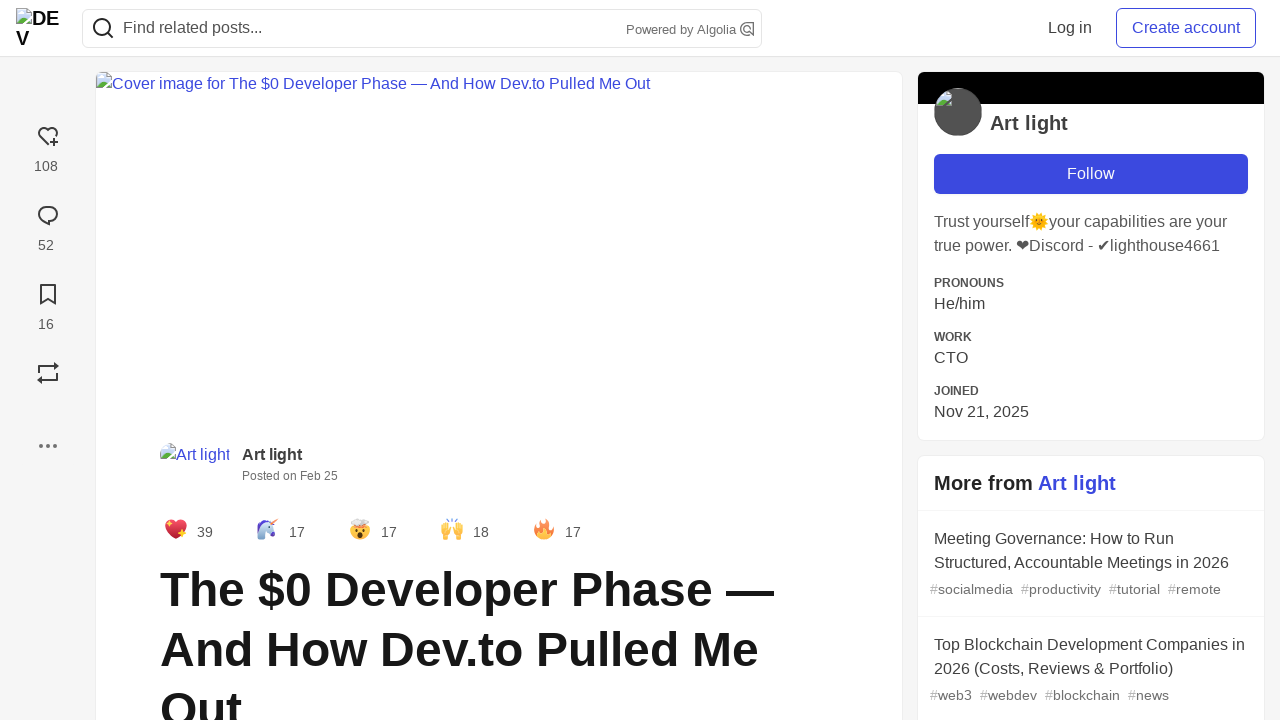